Tests accepting a JavaScript alert by clicking a button that triggers an alert and then accepting it, verifying the result message is displayed correctly.

Starting URL: https://the-internet.herokuapp.com/javascript_alerts

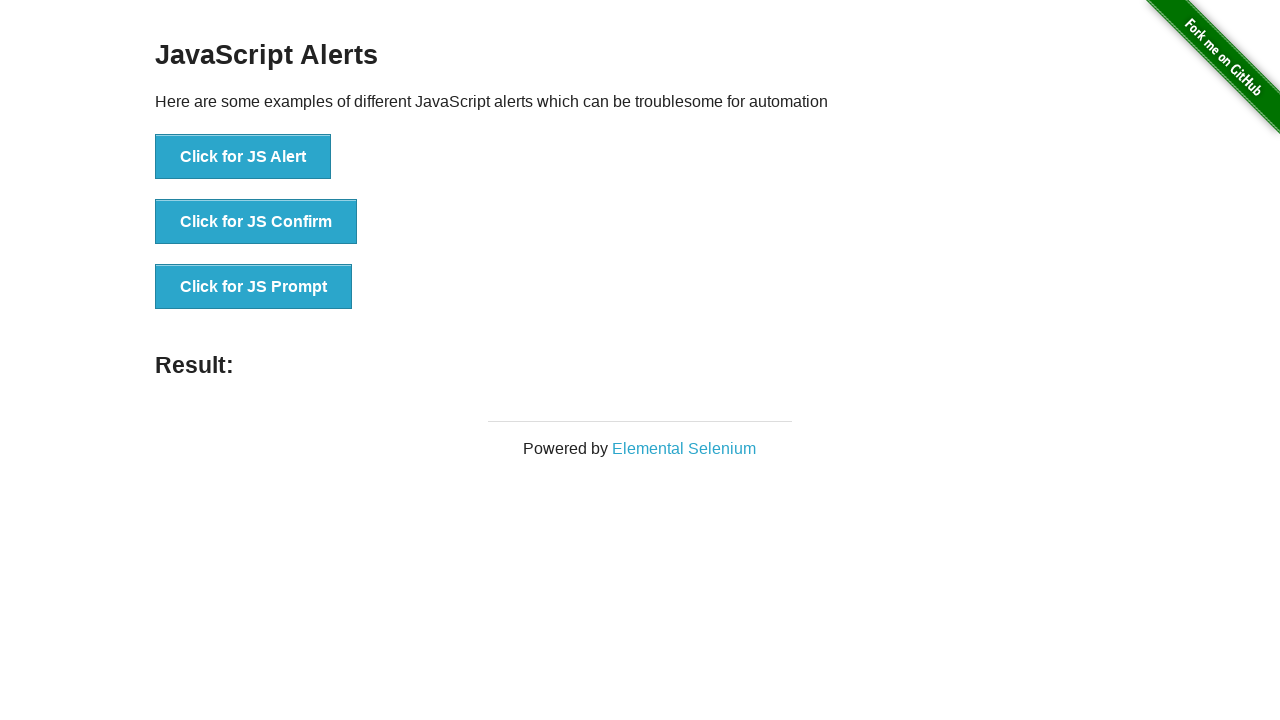

Clicked button to trigger JavaScript alert at (243, 157) on xpath=//*[text()='Click for JS Alert']
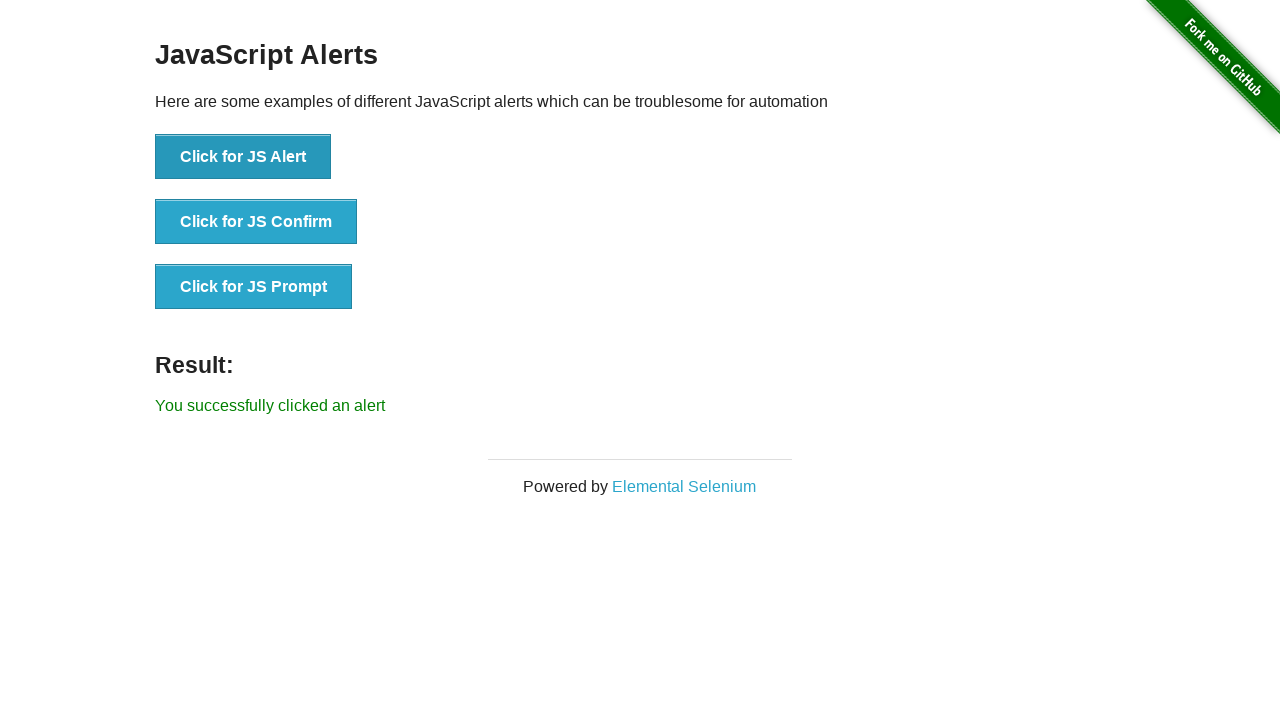

Set up dialog handler to accept the alert
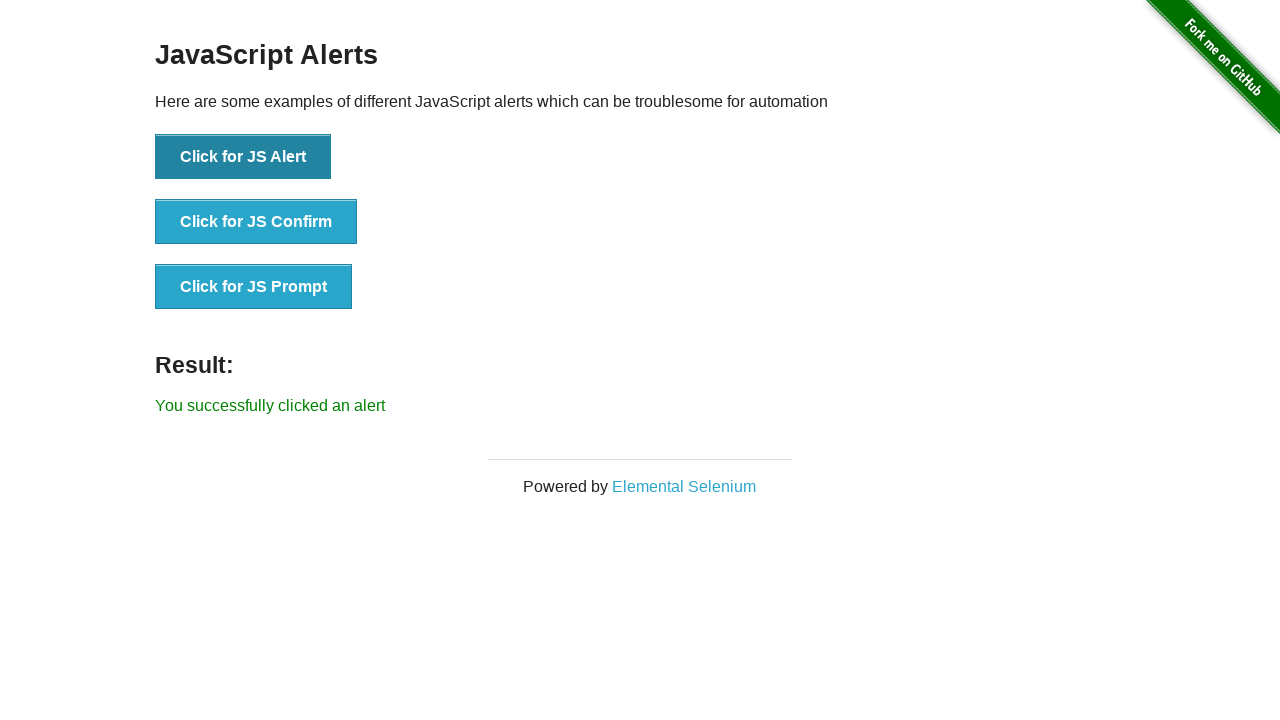

Waited for result message to appear
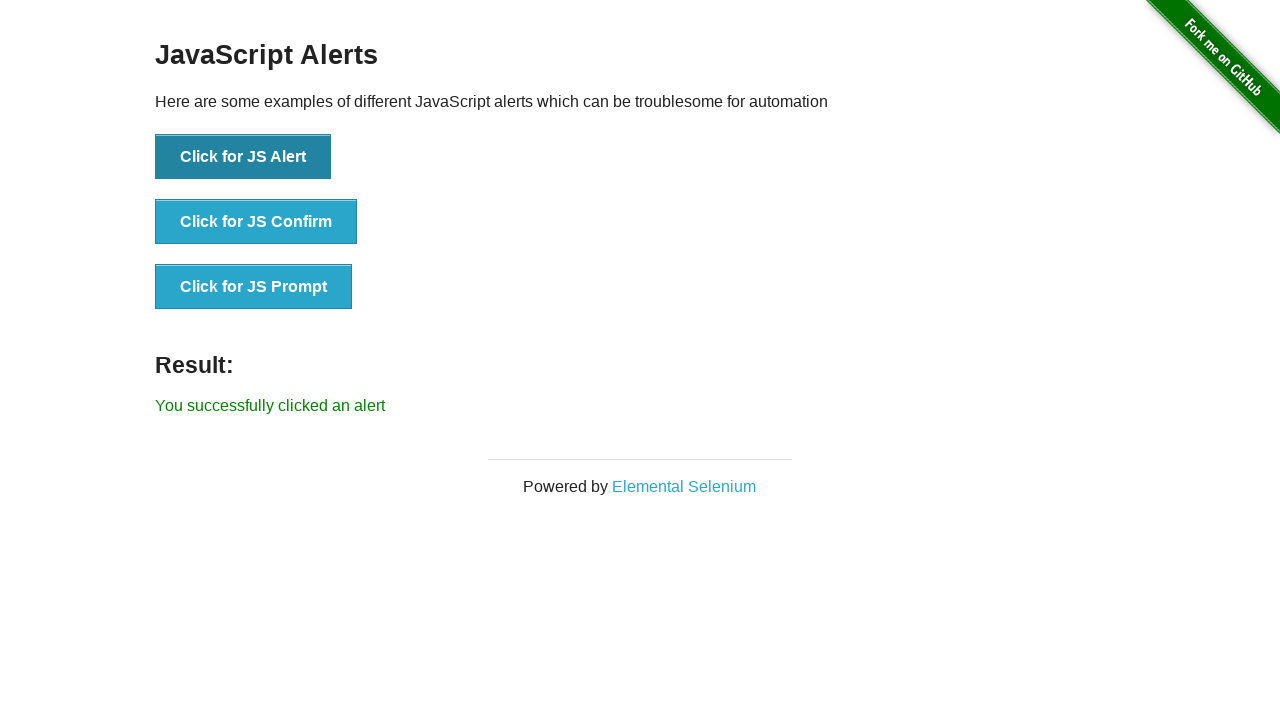

Retrieved result message text content
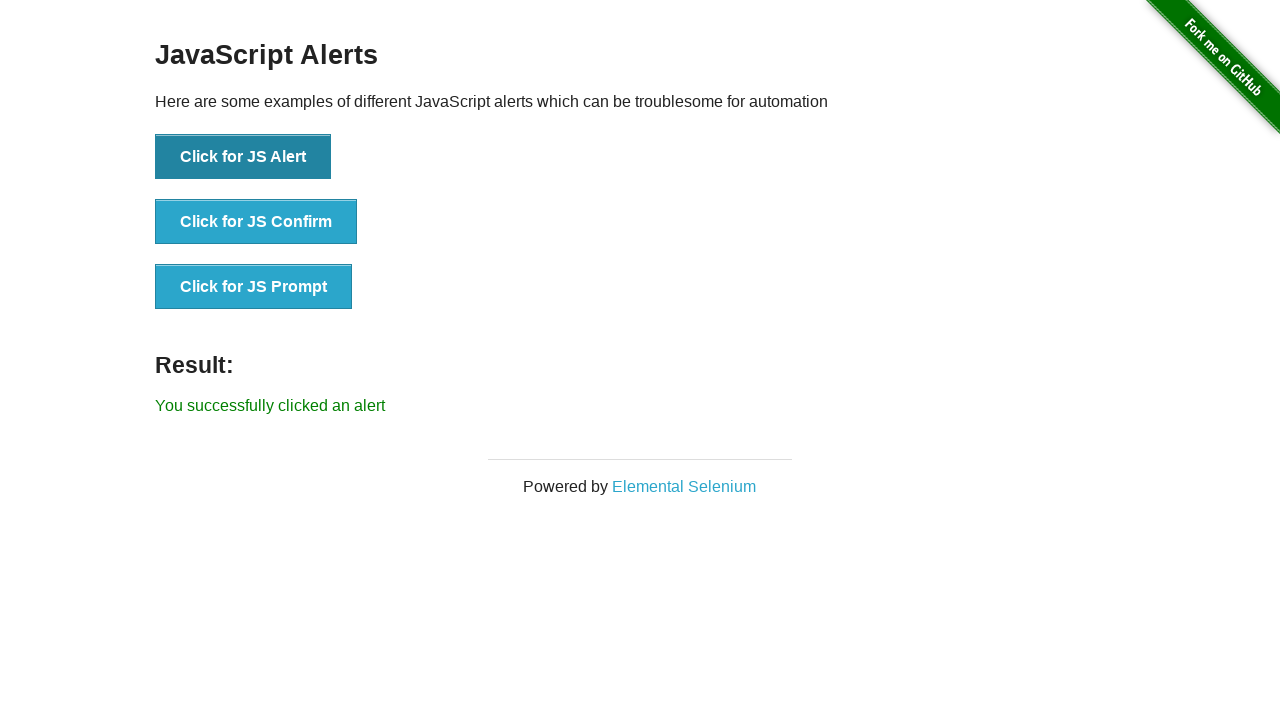

Verified result message matches expected text: 'You successfully clicked an alert'
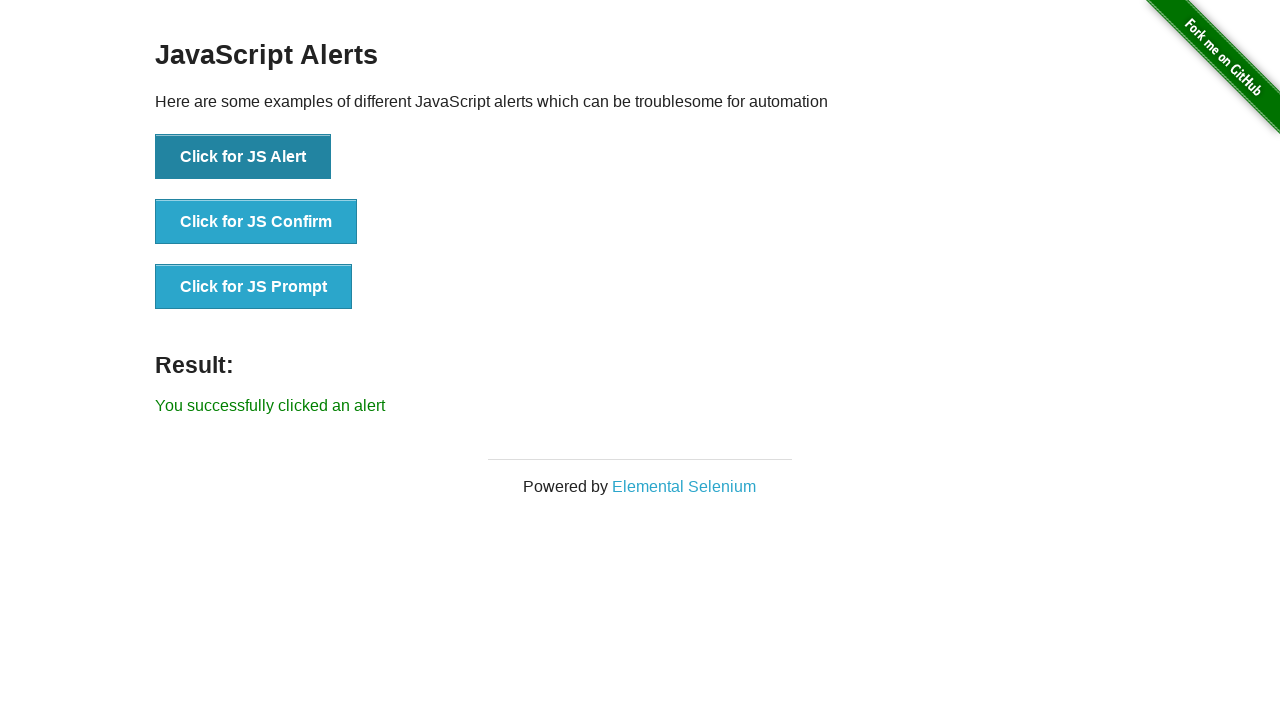

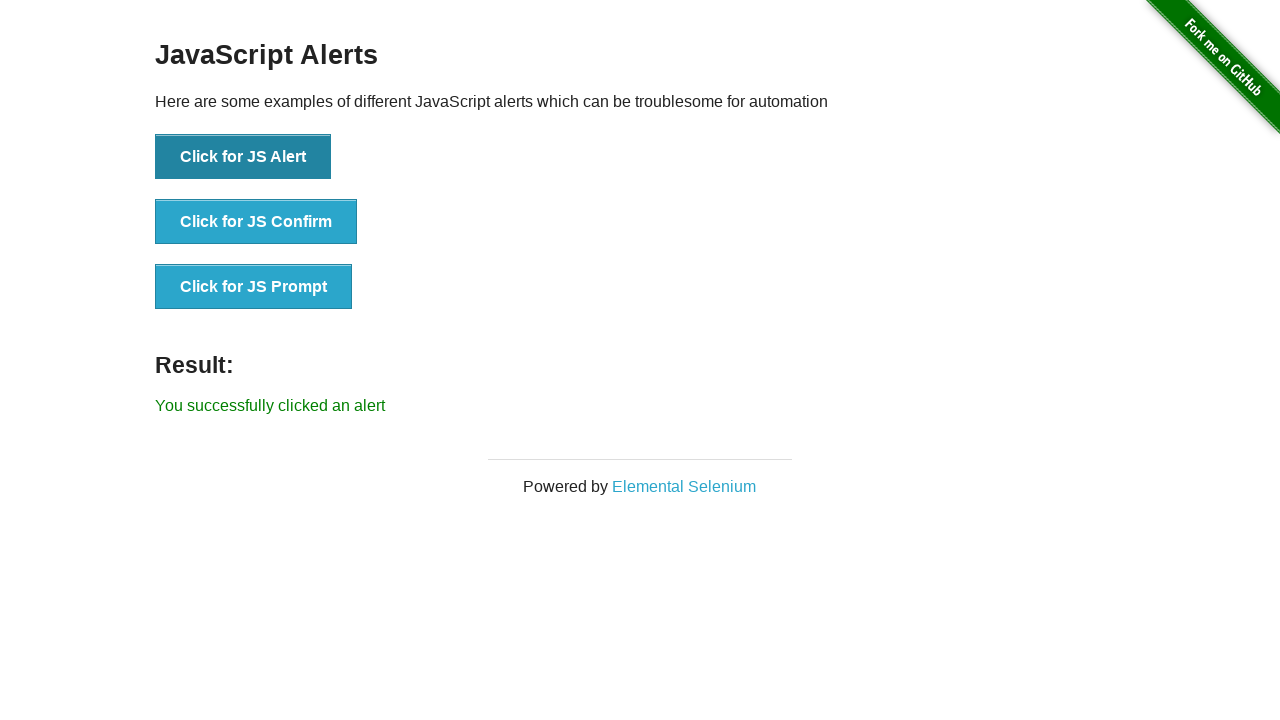